Tests checkbox functionality by verifying the number of checkboxes on the page and toggling a specific checkbox to verify its selection state

Starting URL: https://rahulshettyacademy.com/dropdownsPractise/

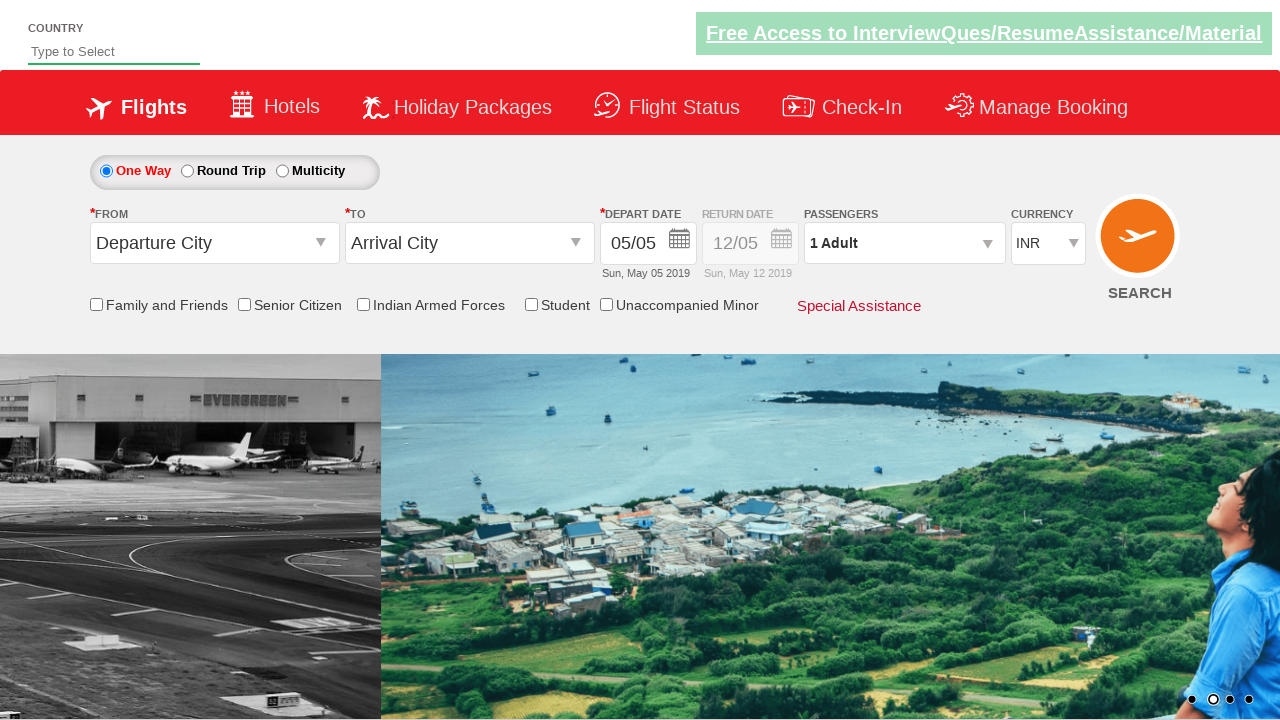

Located all checkboxes on the page
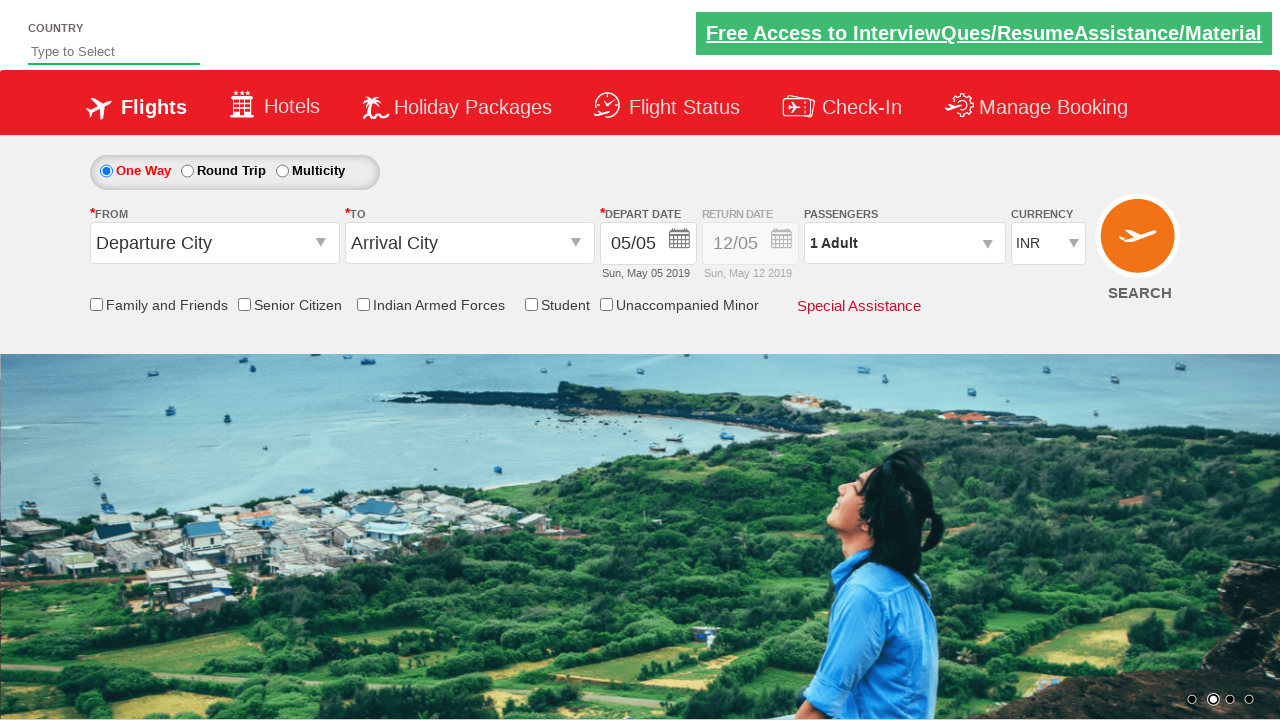

Counted 6 checkboxes on the page
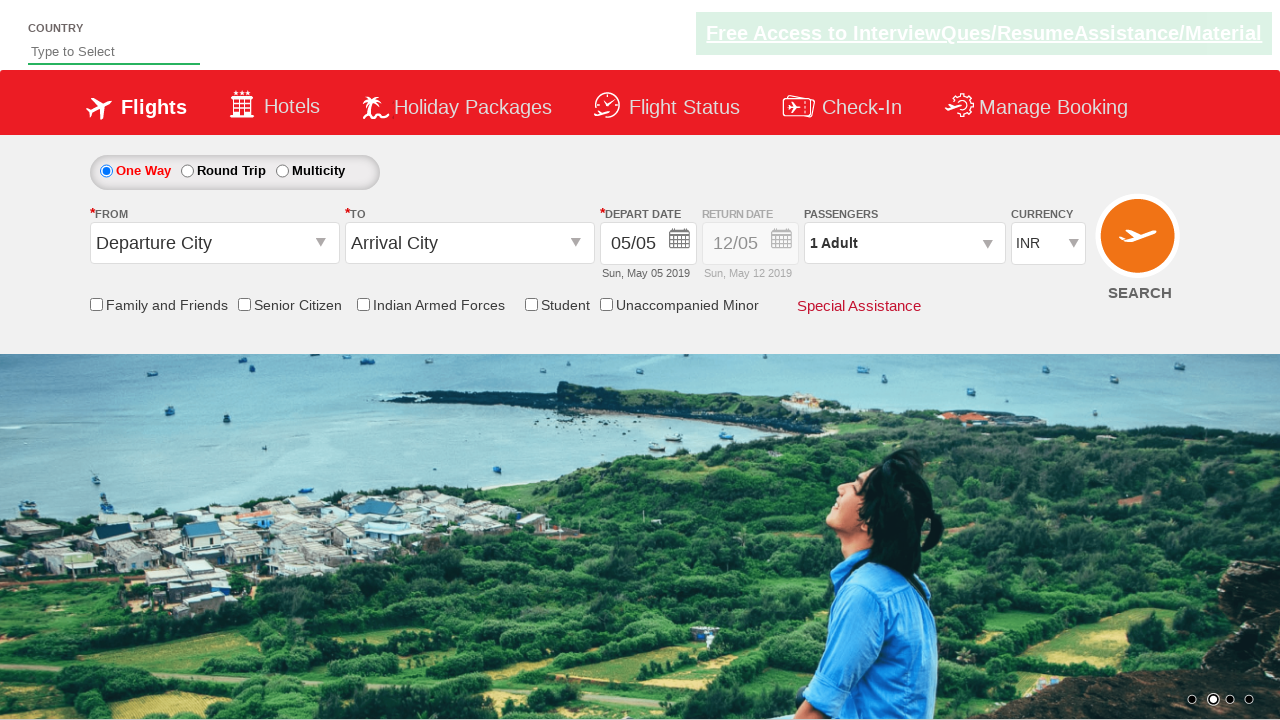

Verified that 6 checkboxes are present on the page
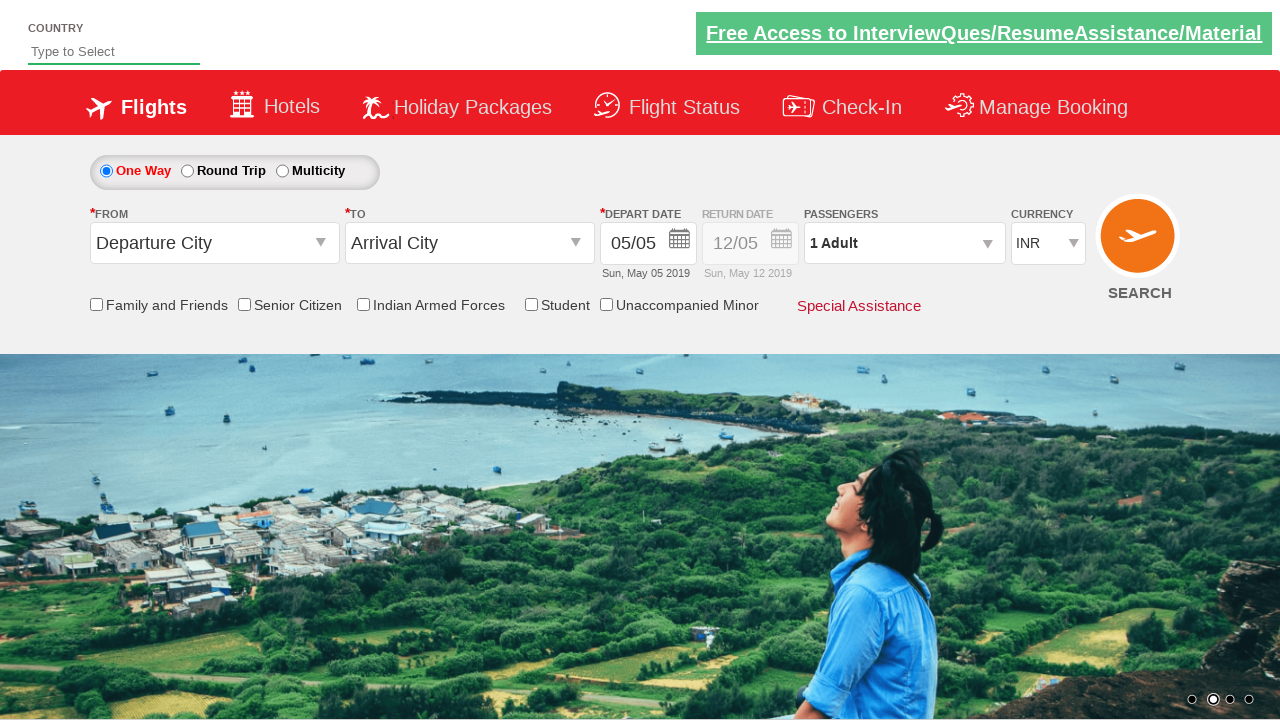

Located IndArm checkbox element
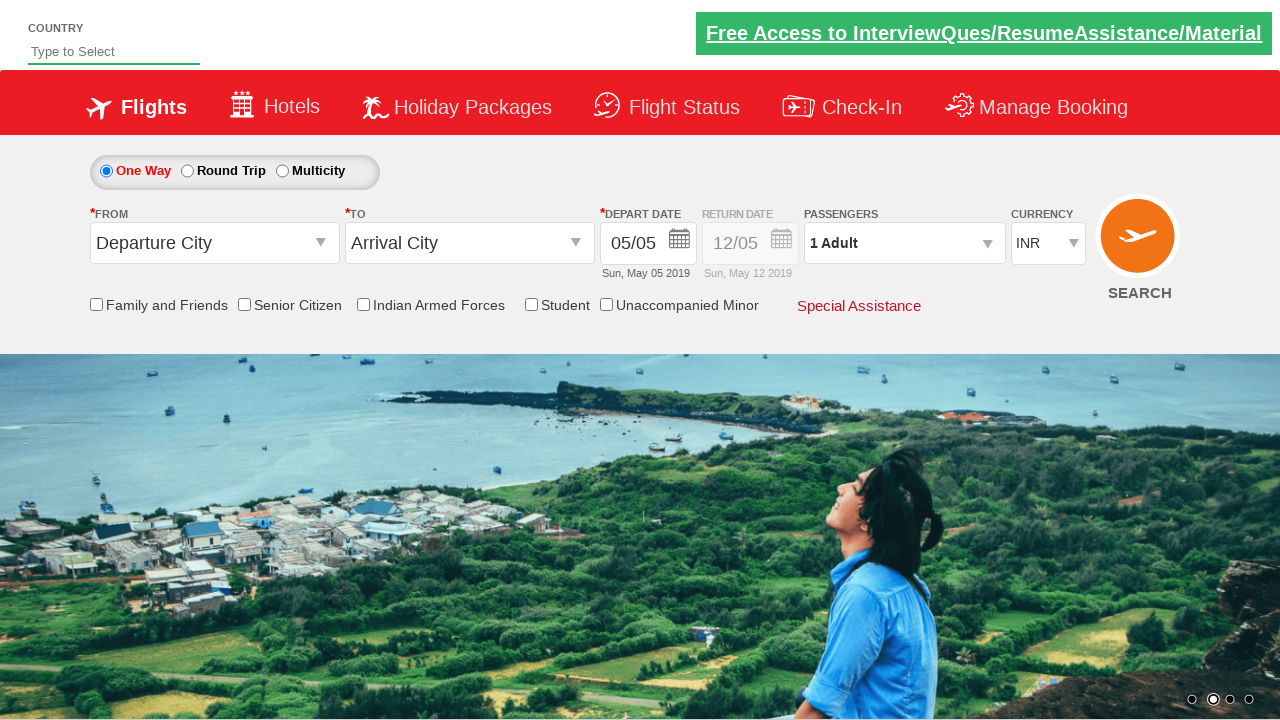

Checked initial state of IndArm checkbox: unchecked
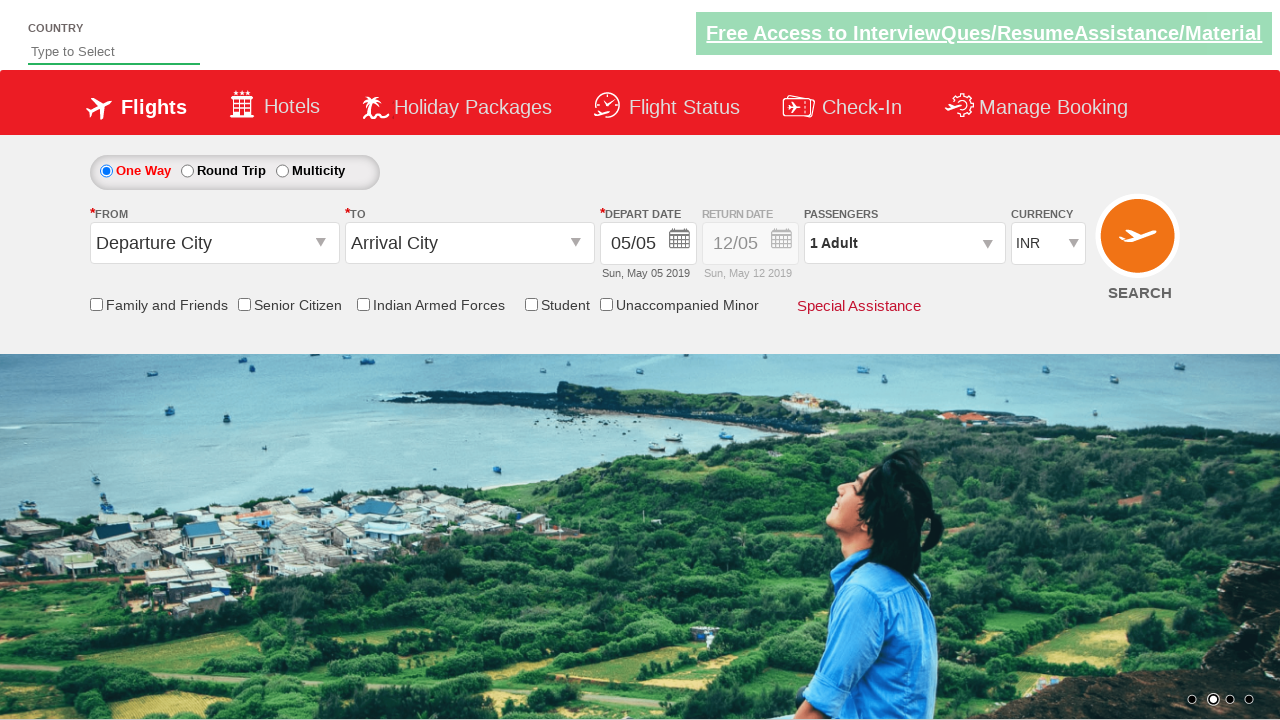

Verified IndArm checkbox is initially unchecked
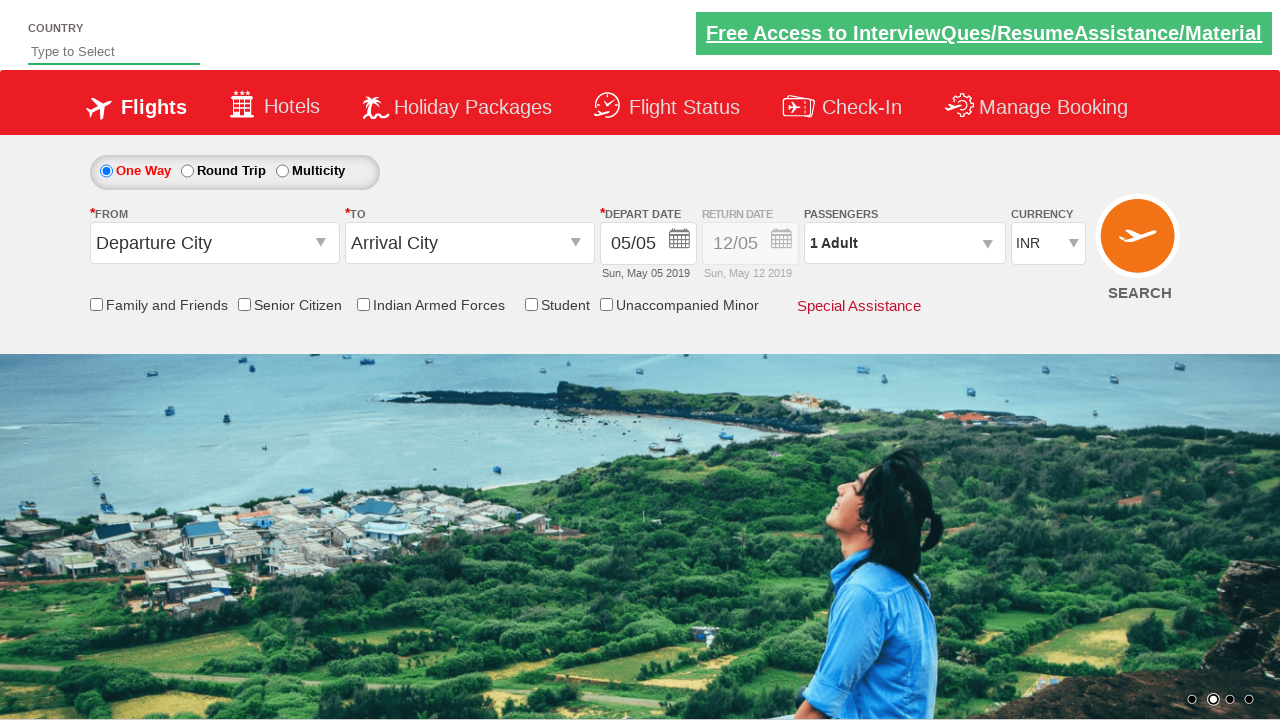

Clicked IndArm checkbox to toggle its state at (363, 304) on input[id*='IndArm']
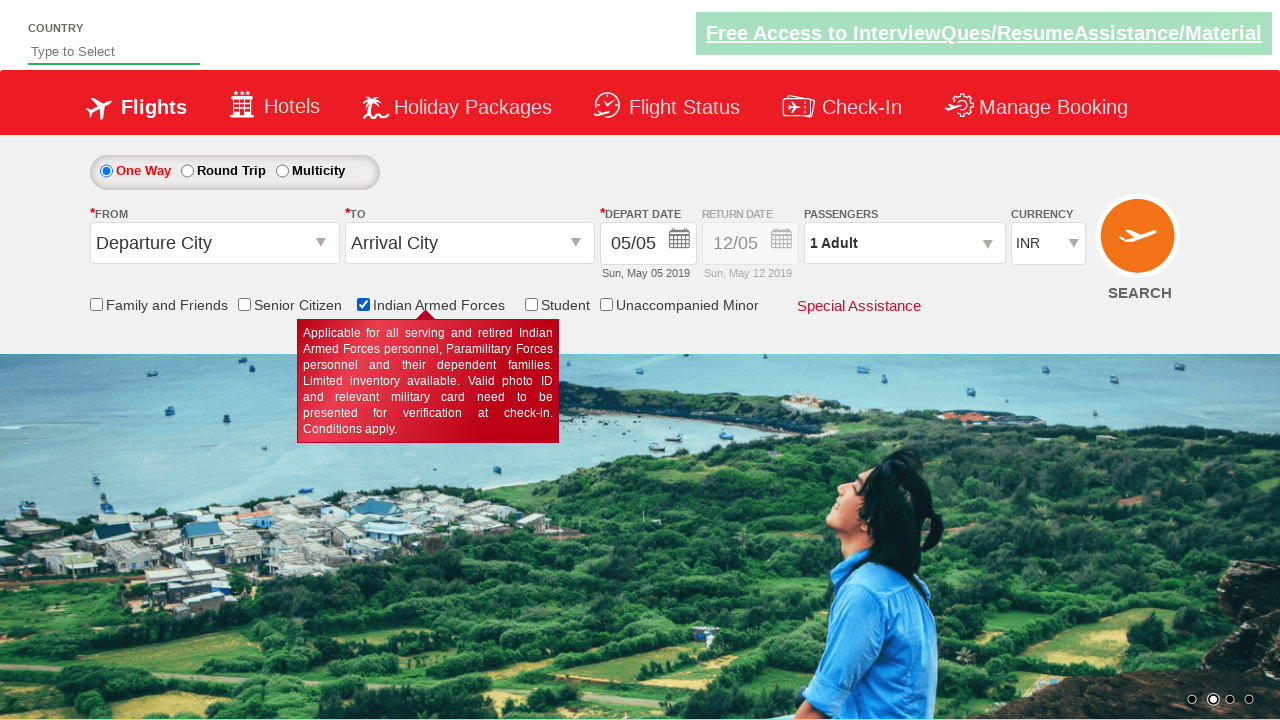

Checked current state of IndArm checkbox: checked
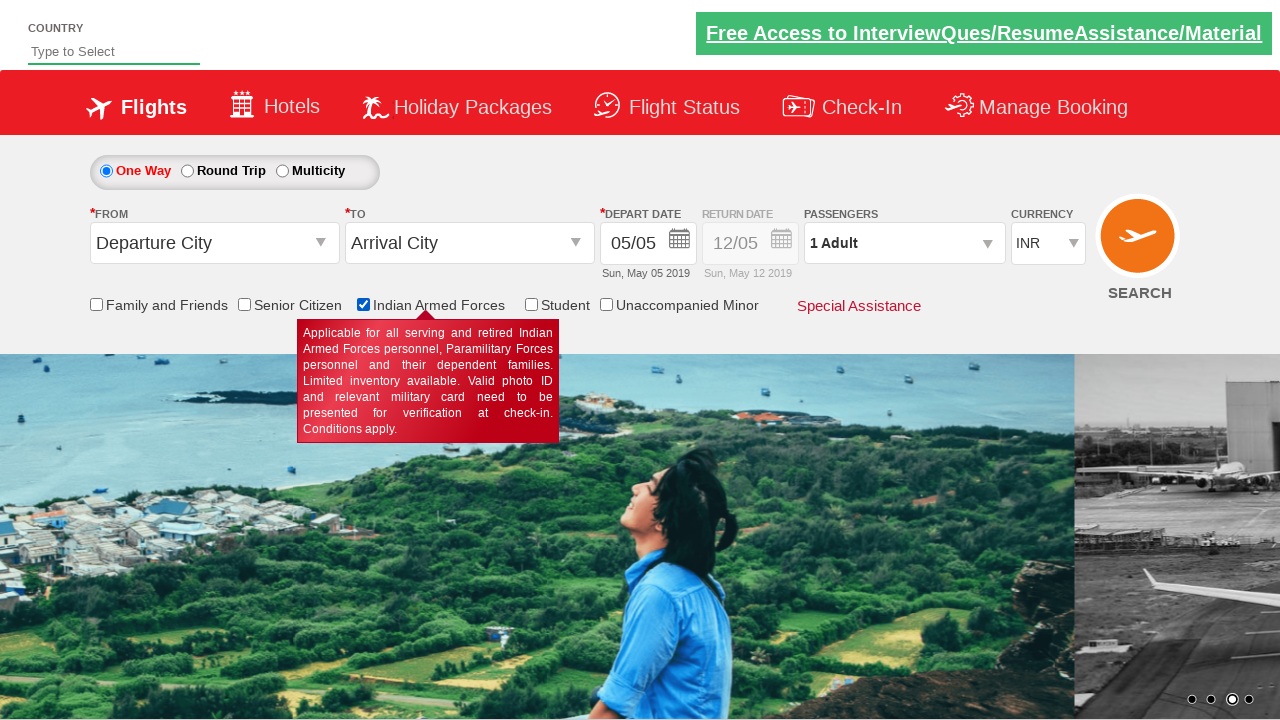

Verified IndArm checkbox is now checked after clicking
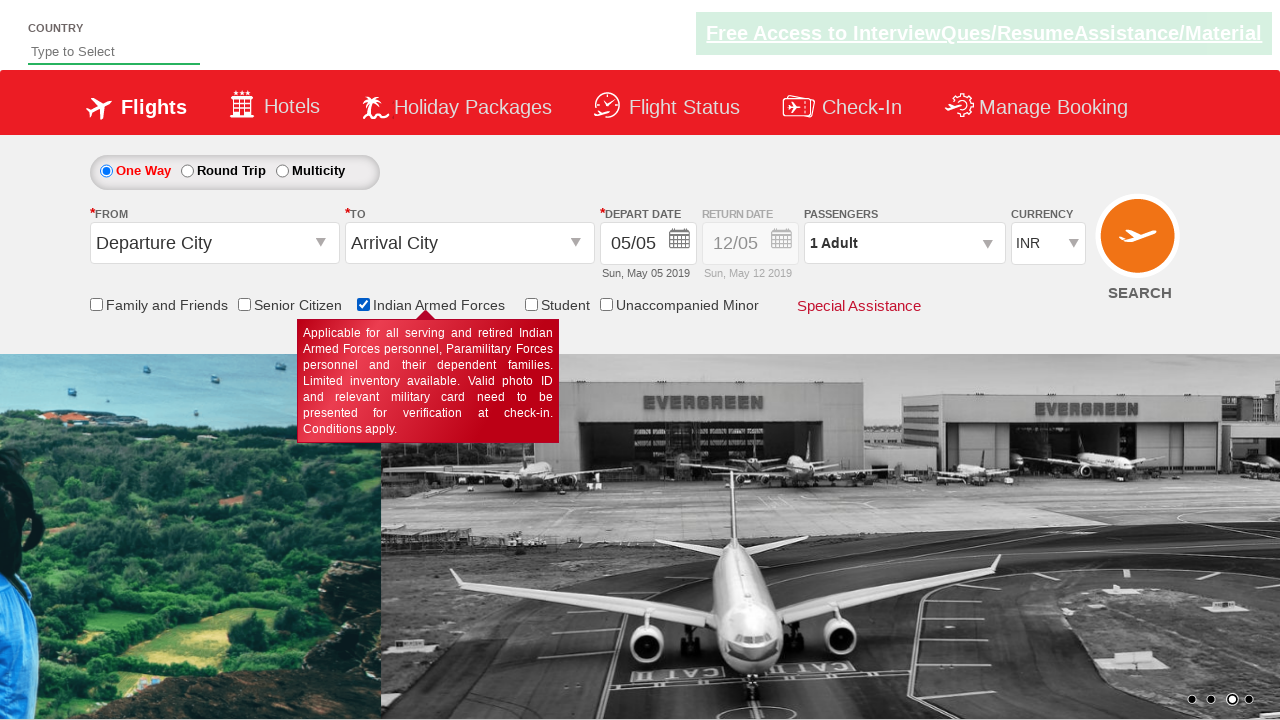

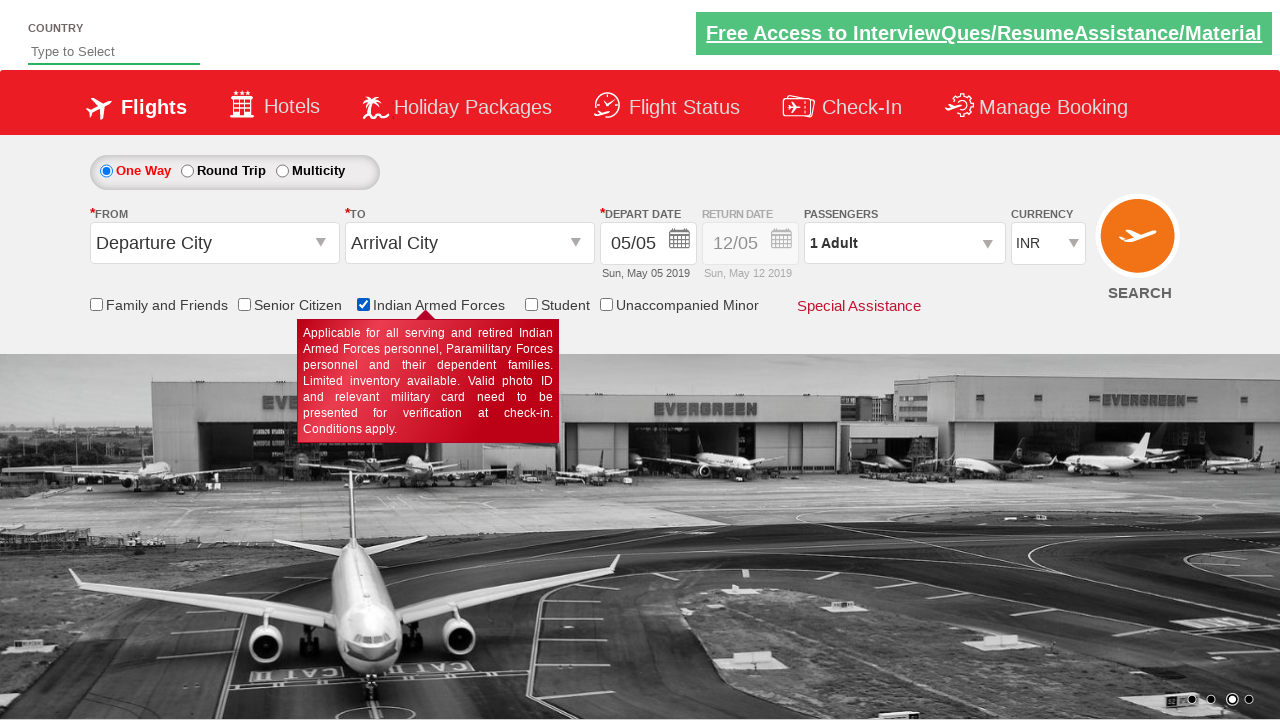